Tests alert handling functionality by clicking a button to trigger an alert, reading its text, and accepting it

Starting URL: https://demoqa.com/alerts

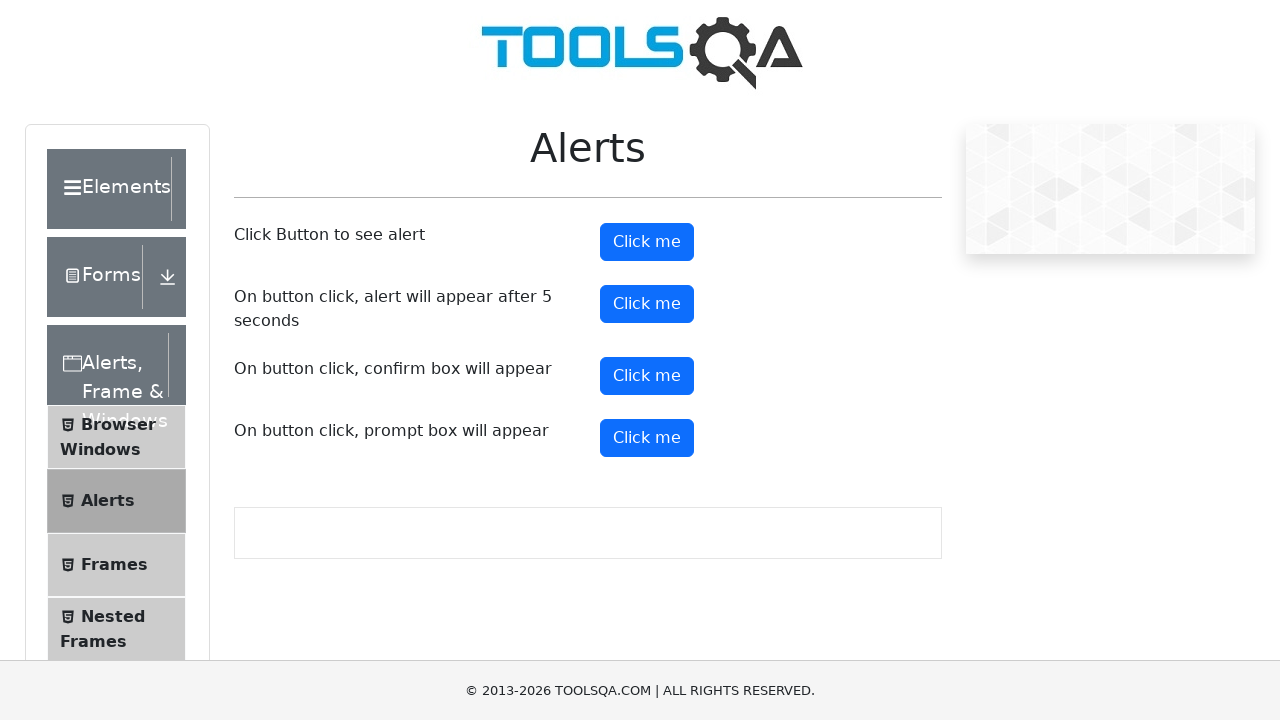

Clicked alert button to trigger alert dialog at (647, 242) on #alertButton
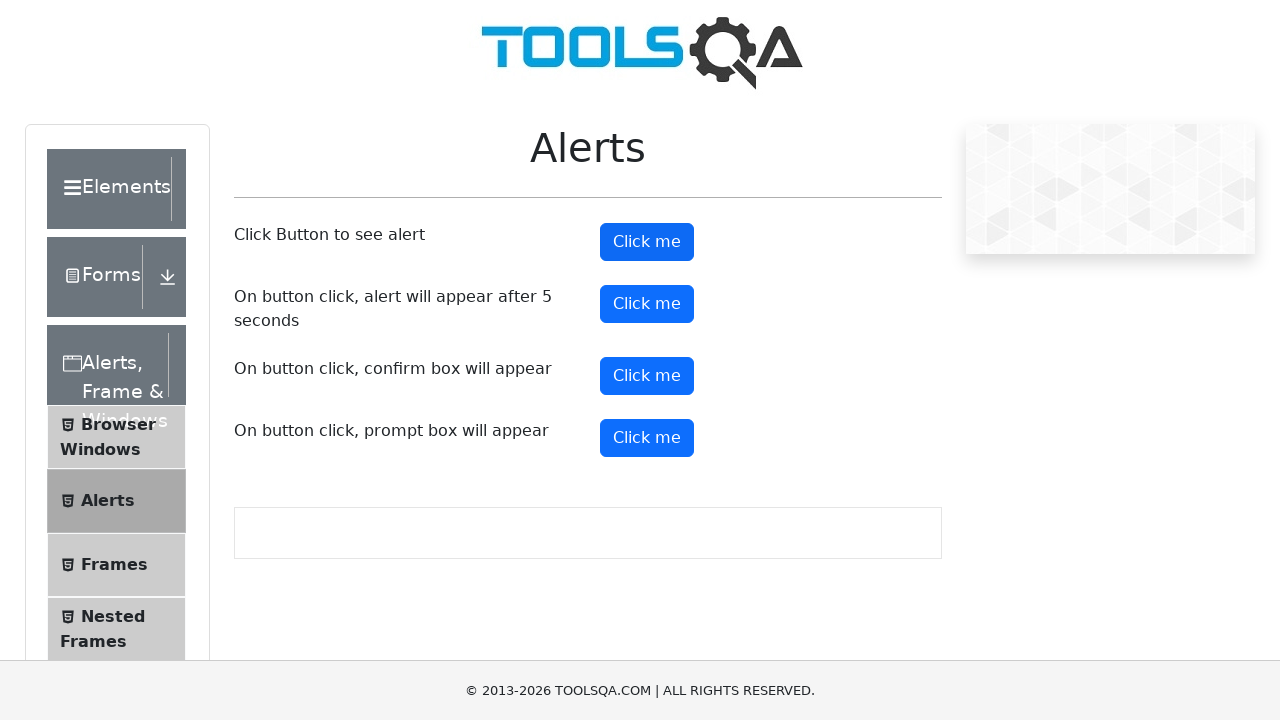

Set up dialog handler to automatically accept alerts
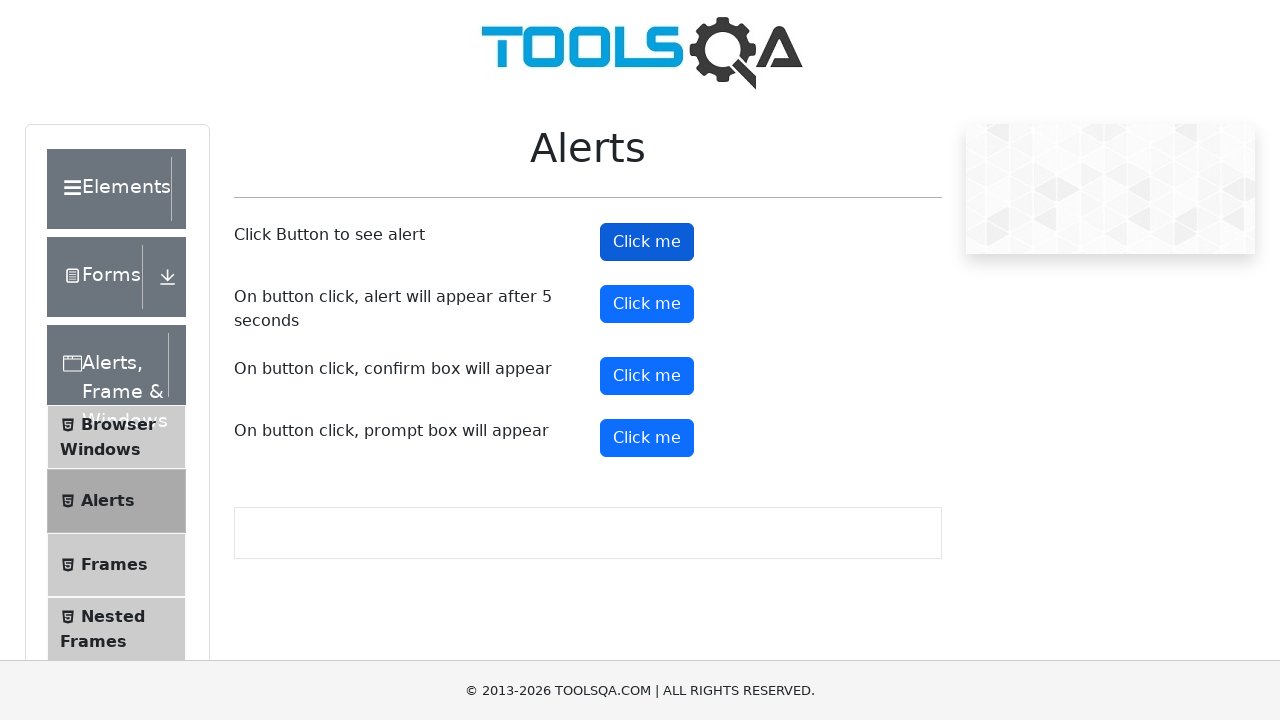

Clicked alert button again - alert will be auto-accepted by handler at (647, 242) on #alertButton
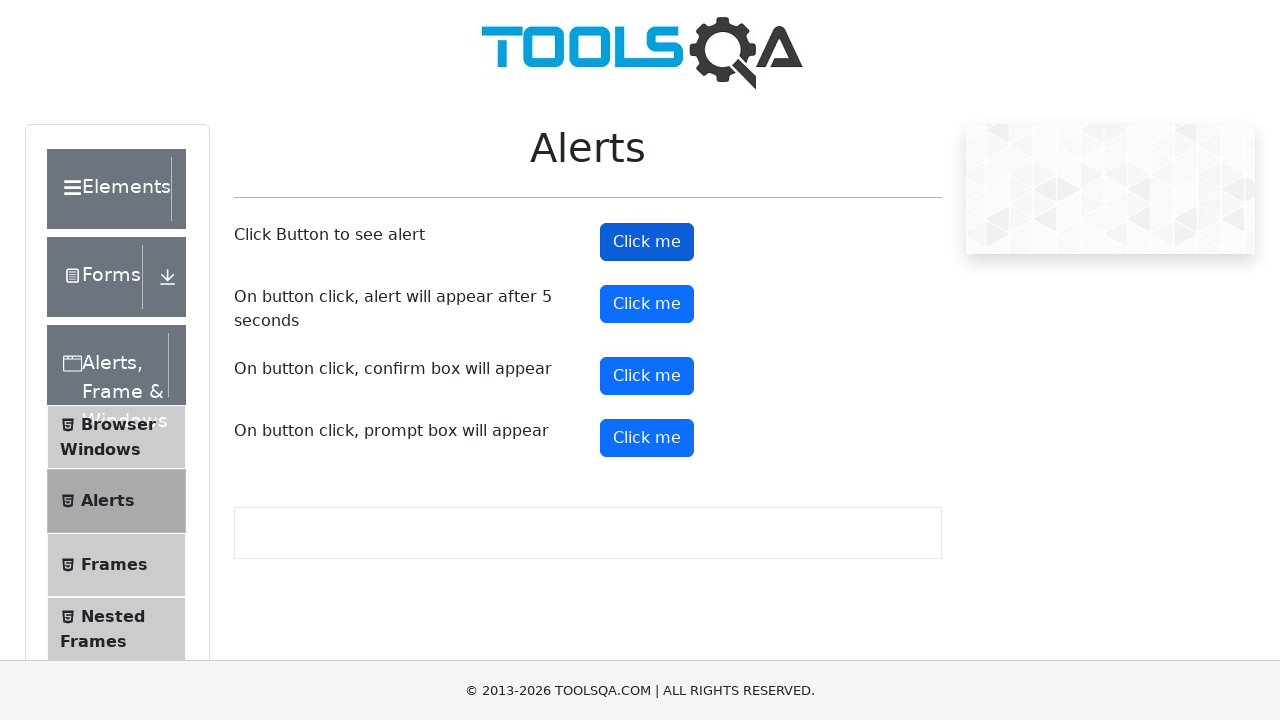

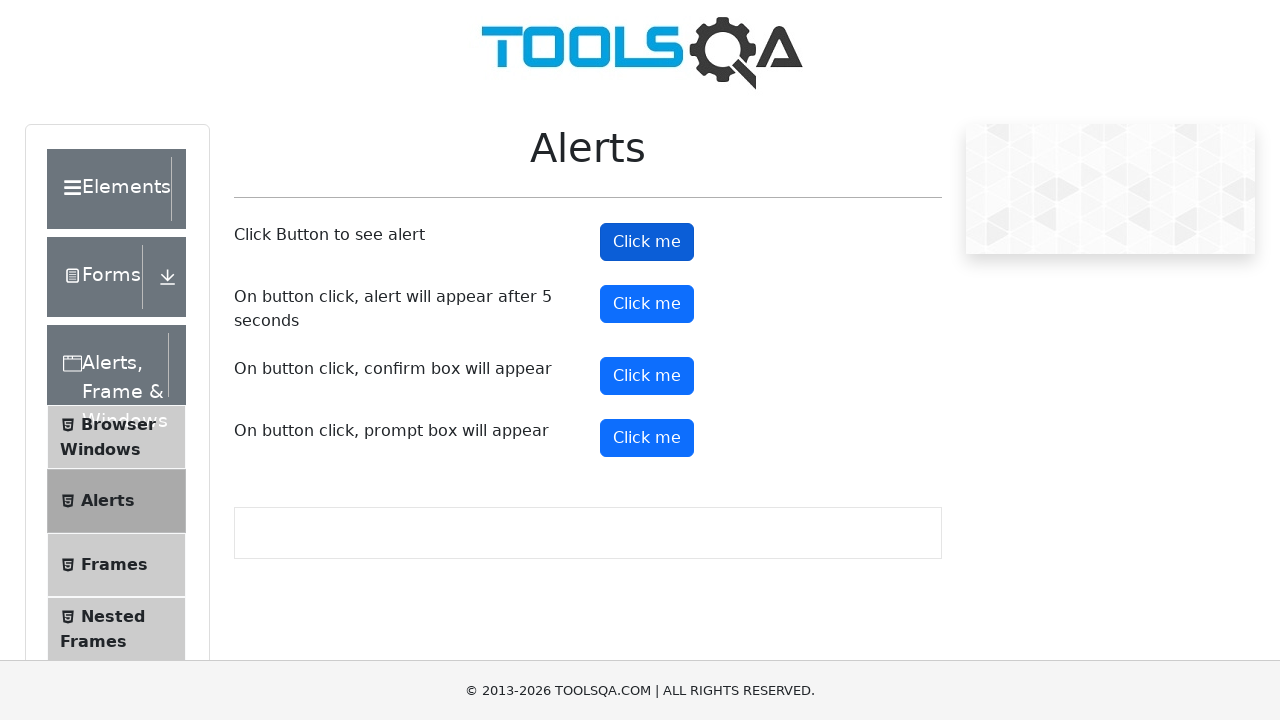